Tests browser zoom functionality by navigating to a test automation practice site and using JavaScript to zoom the page to 150%

Starting URL: https://testautomationpractice.blogspot.com/

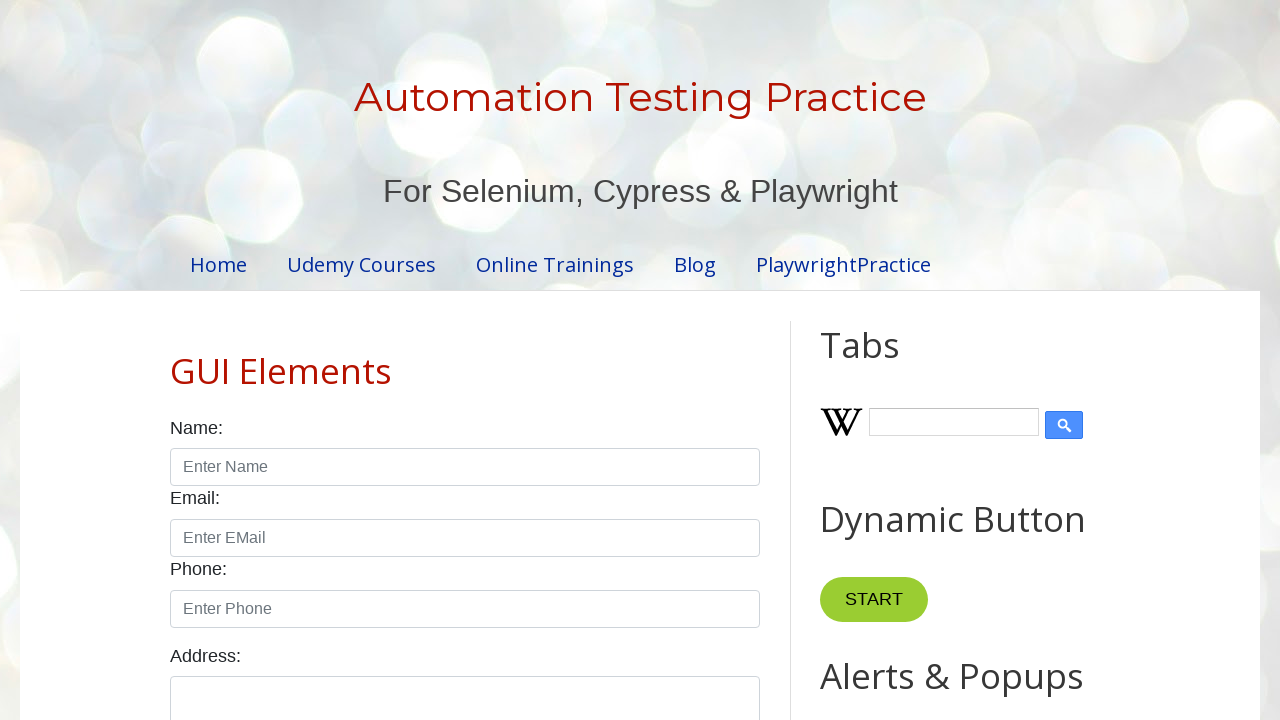

Set viewport size to 1920x1080
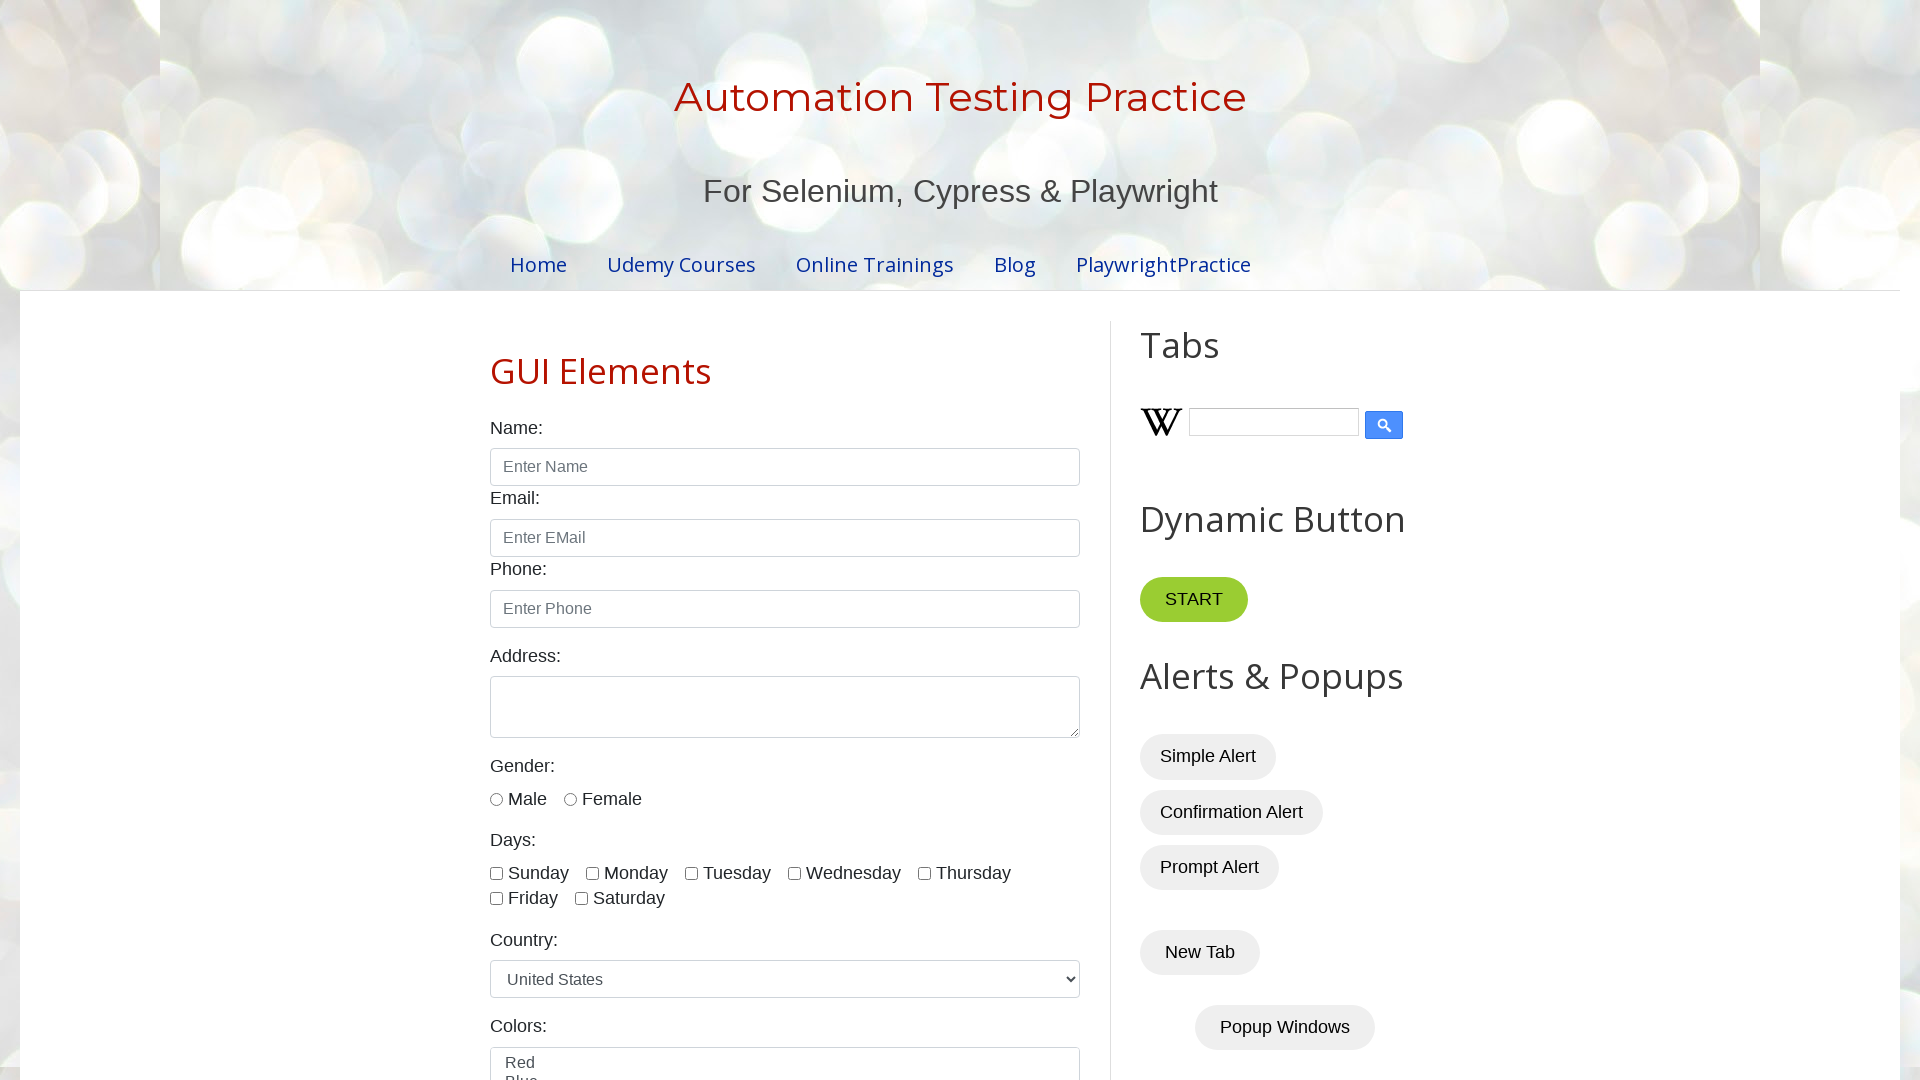

Zoomed page to 150% using JavaScript
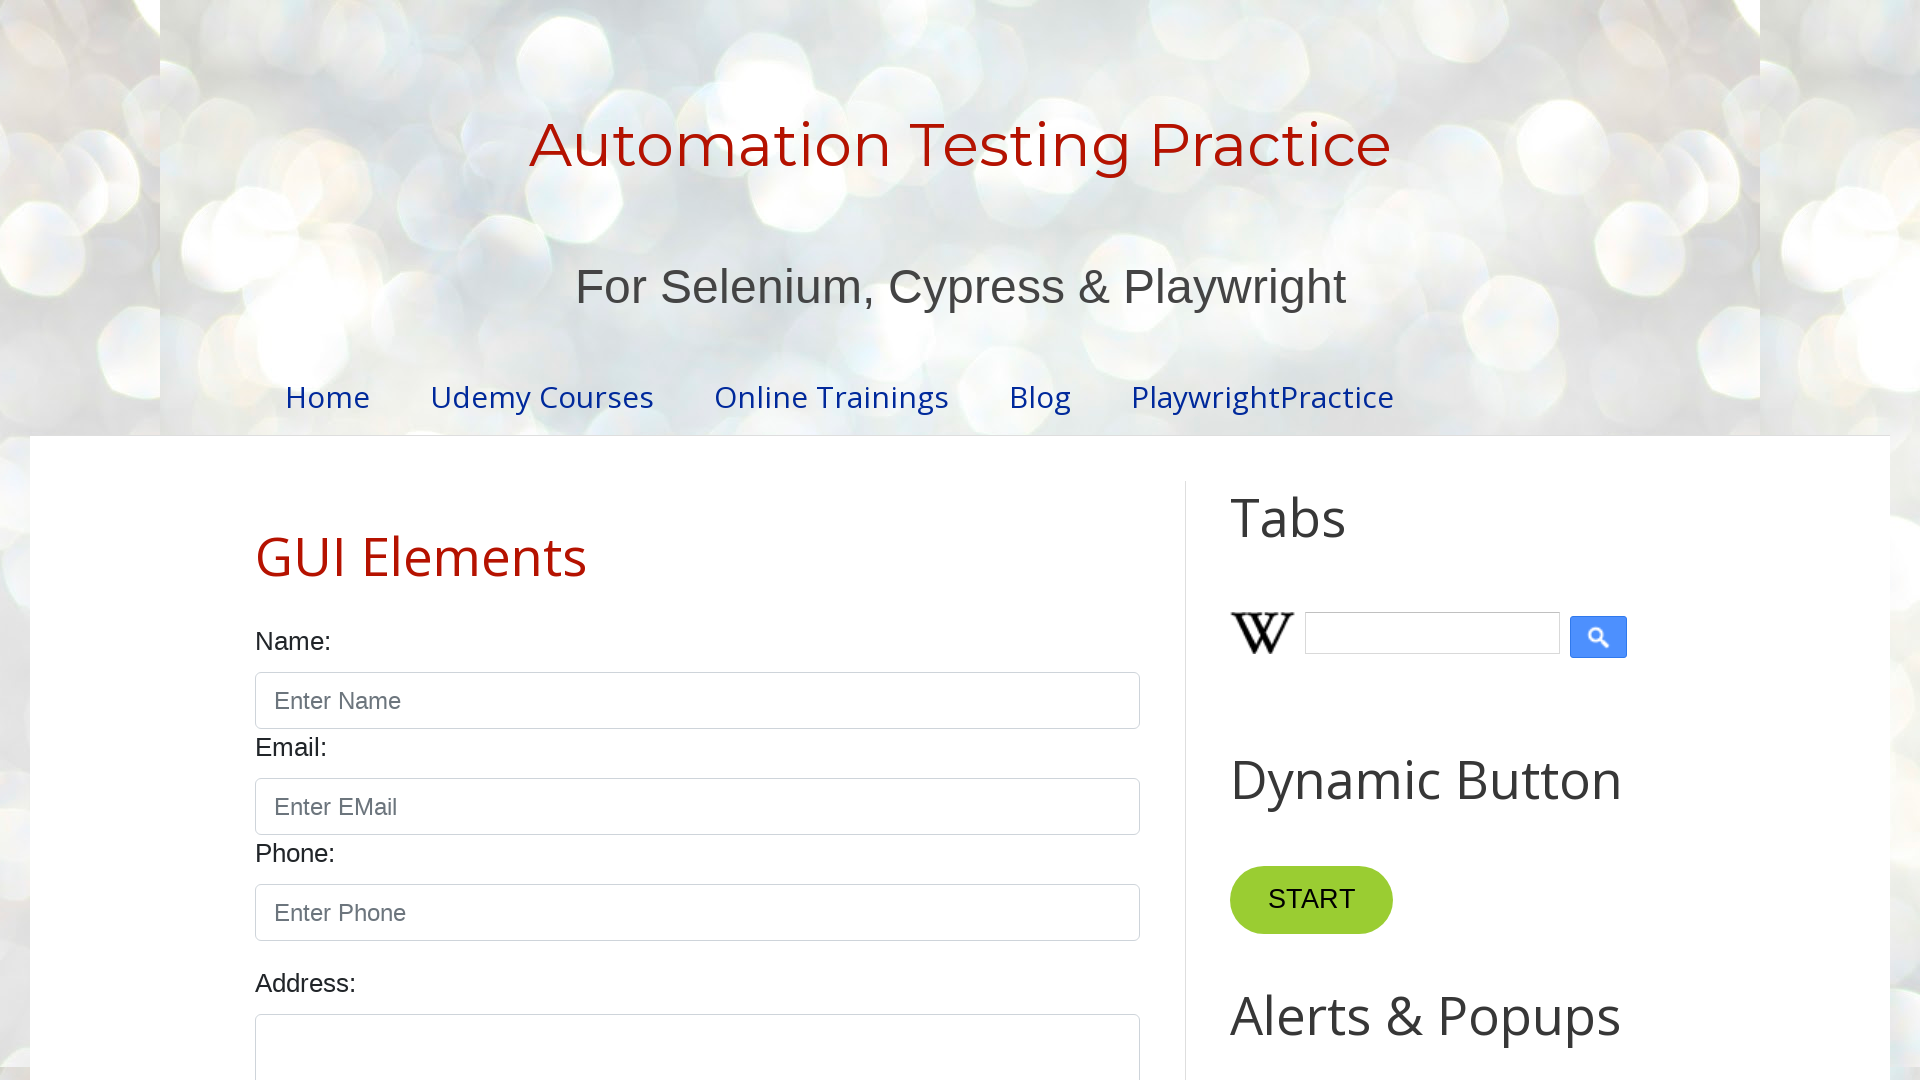

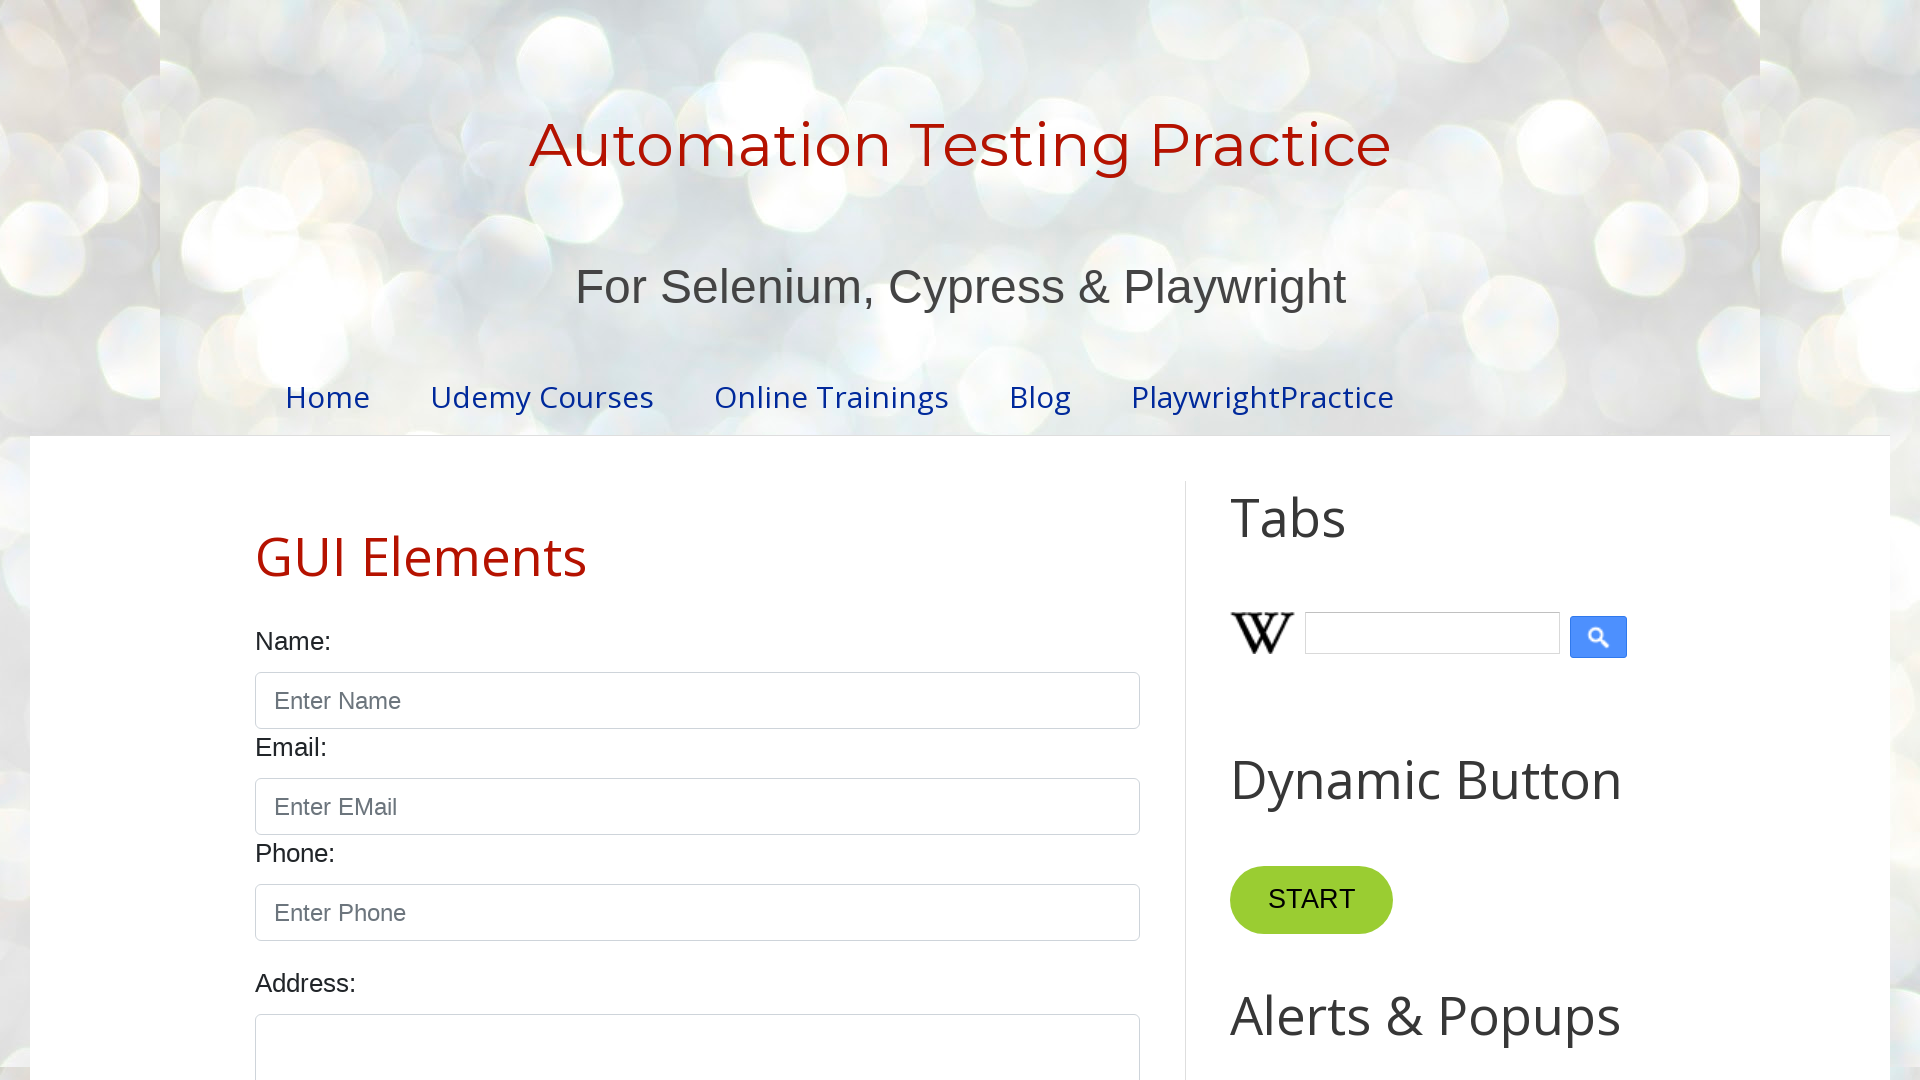